Tests navigation to the API documentation page by clicking the API link in the navigation and verifying the URL changes accordingly.

Starting URL: https://playwright.dev/

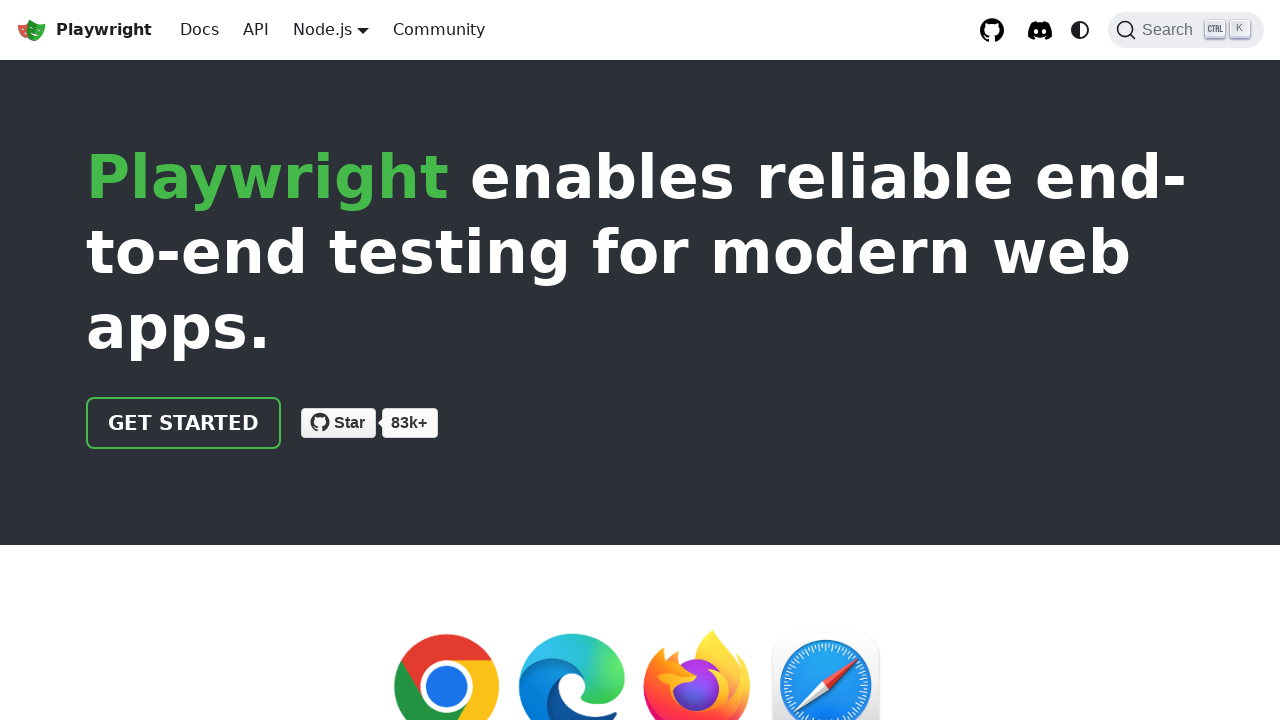

Clicked API link in navigation at (256, 30) on internal:role=link[name="API"i]
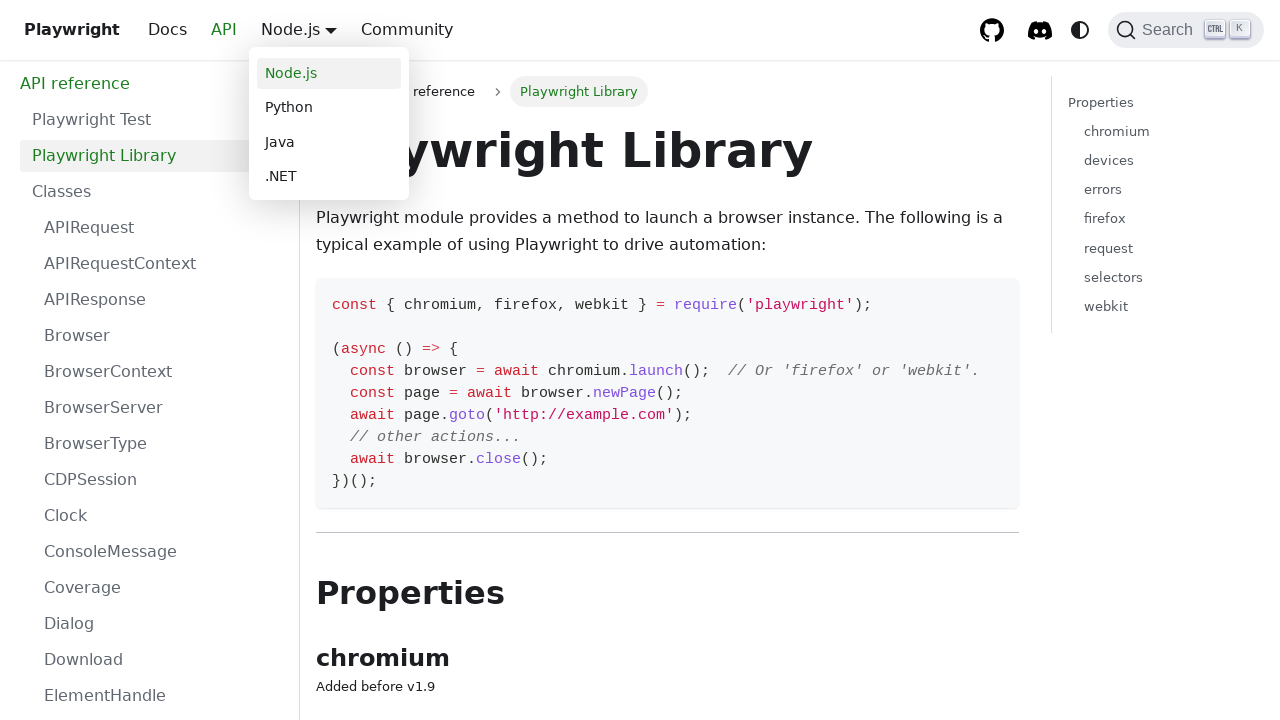

Waited for network idle state - page fully loaded
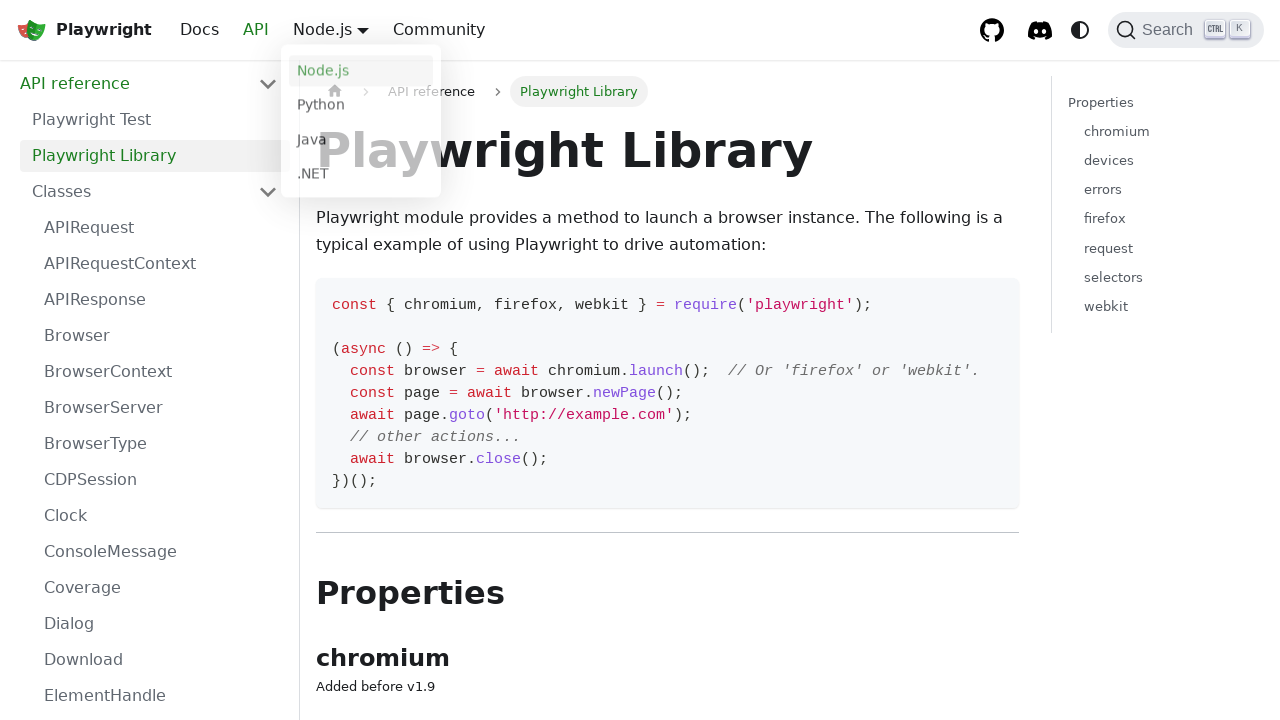

Verified URL contains 'api' - current URL: https://playwright.dev/docs/api/class-playwright
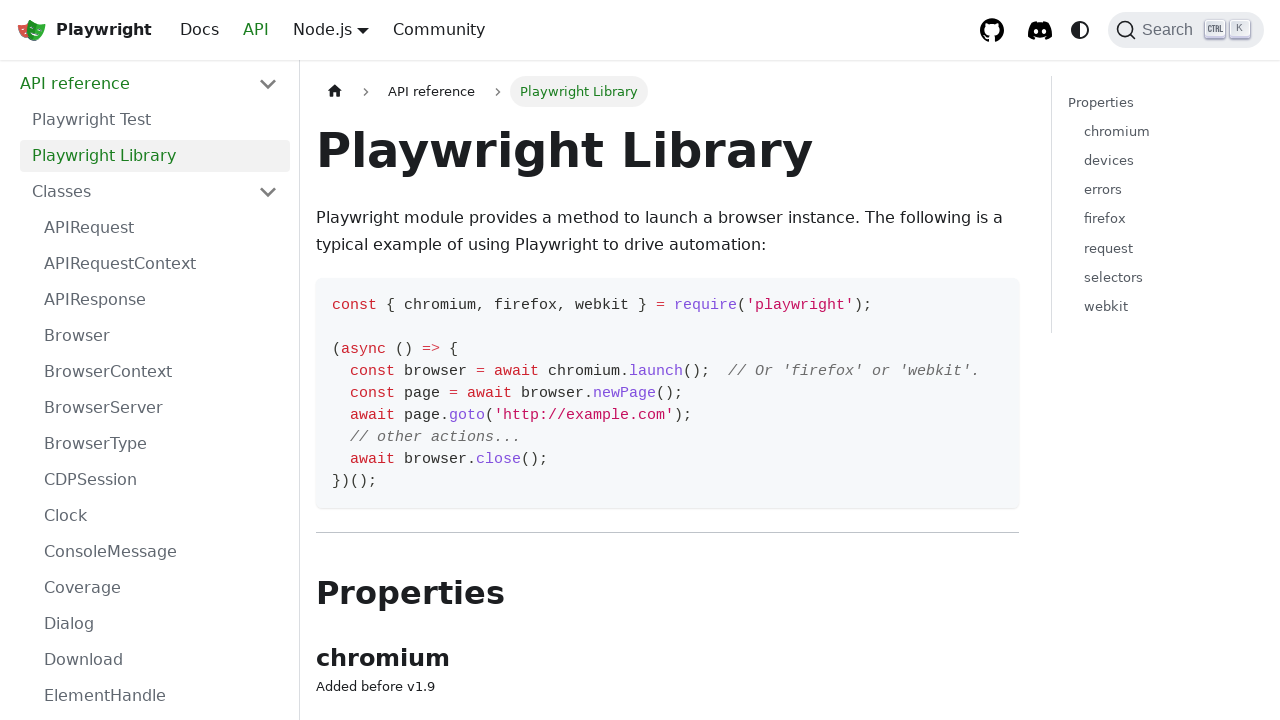

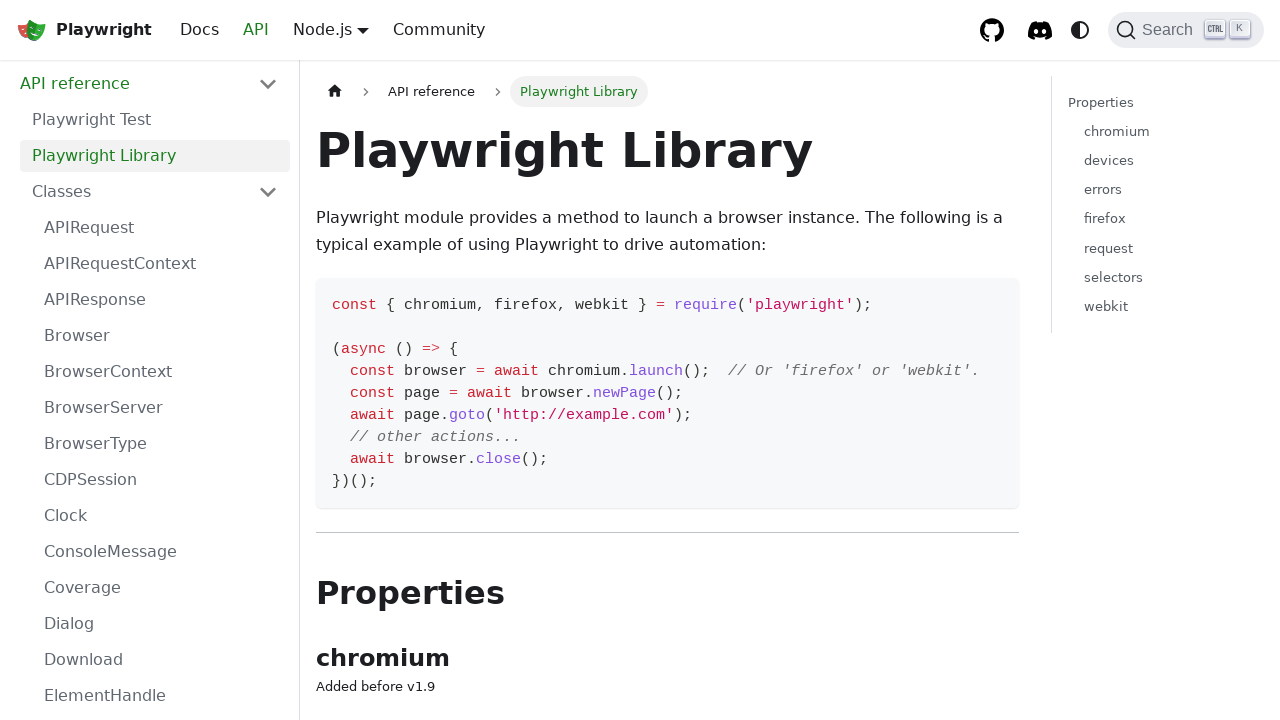